Tests that a todo item is removed when edited to an empty string

Starting URL: https://demo.playwright.dev/todomvc

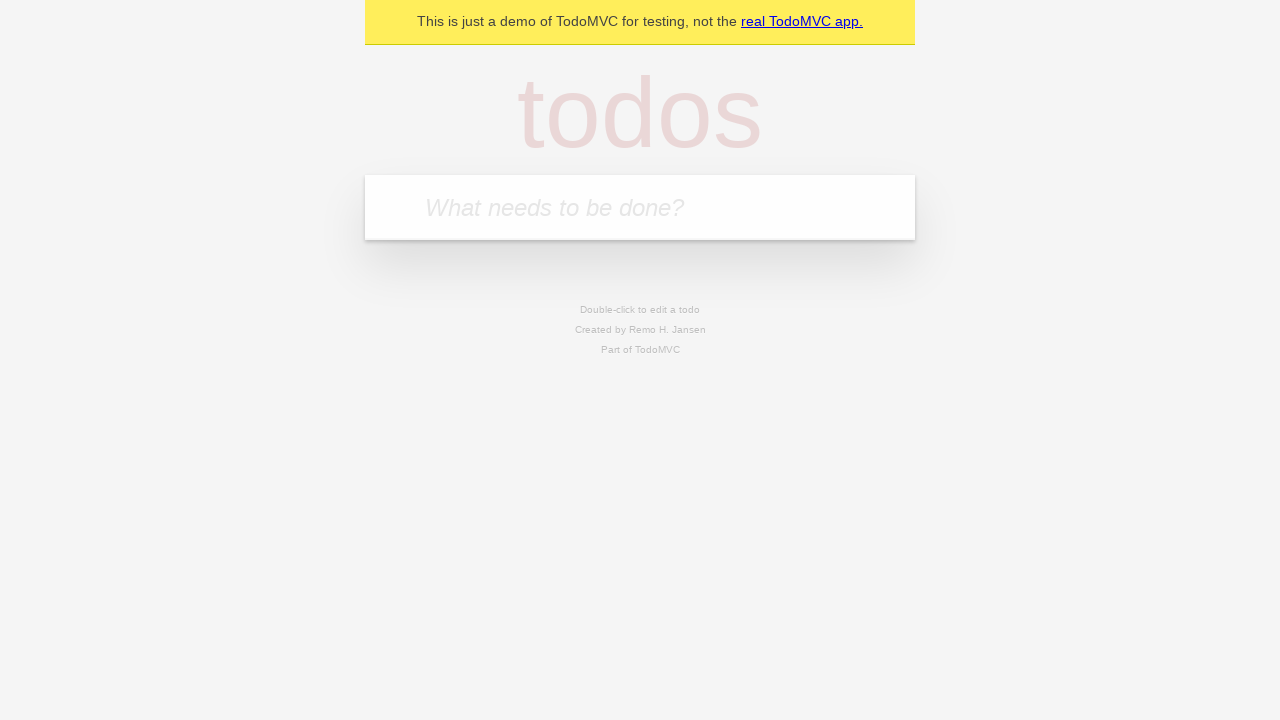

Filled first todo with 'buy some cheese' on internal:attr=[placeholder="What needs to be done?"i]
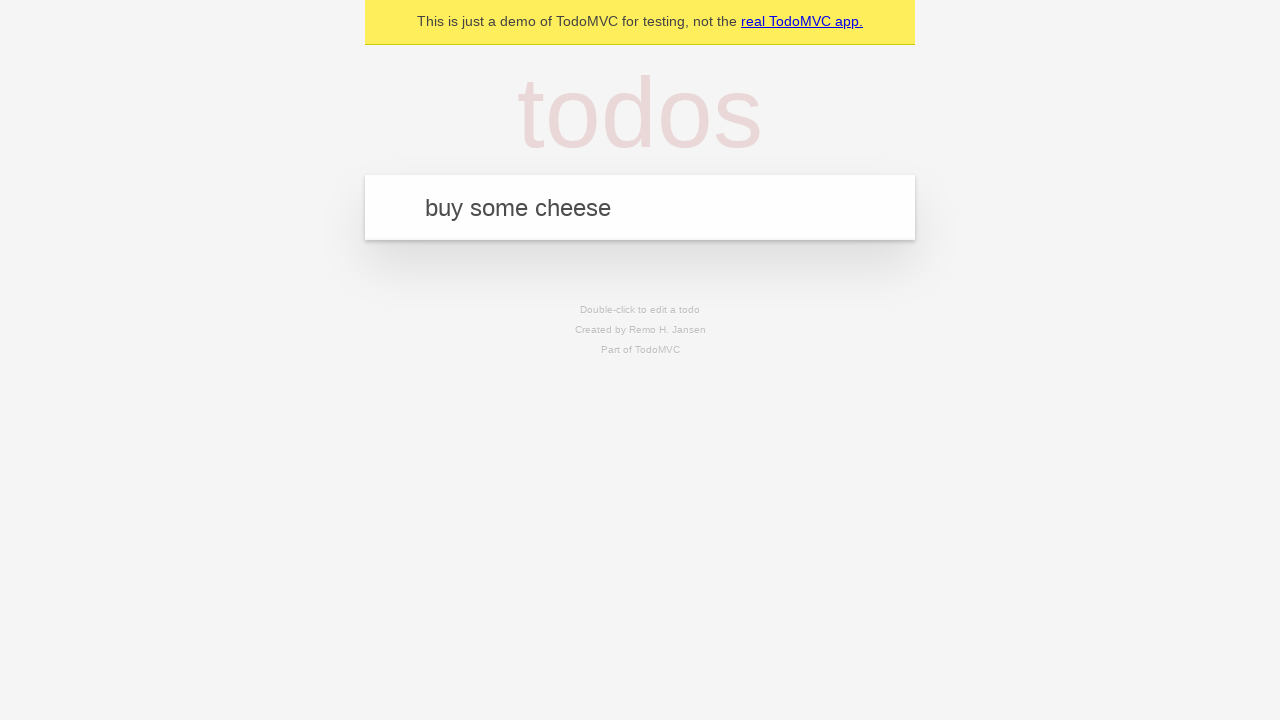

Pressed Enter to create first todo on internal:attr=[placeholder="What needs to be done?"i]
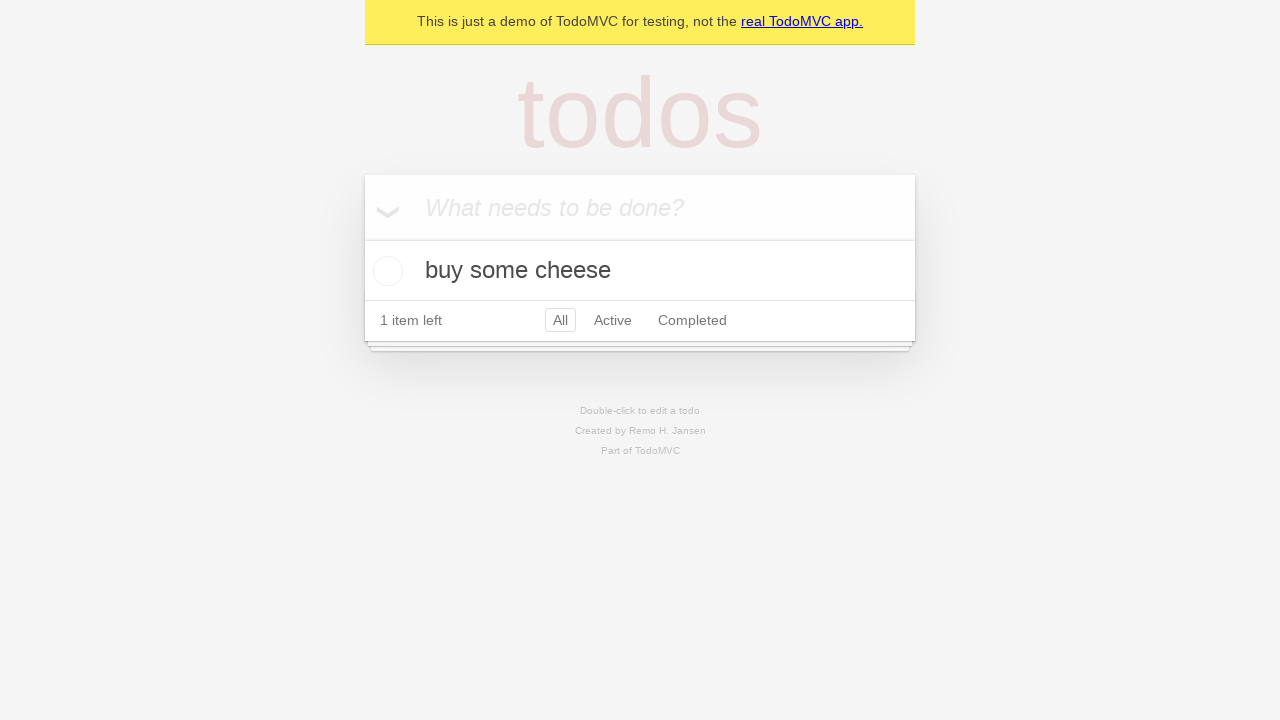

Filled second todo with 'feed the cat' on internal:attr=[placeholder="What needs to be done?"i]
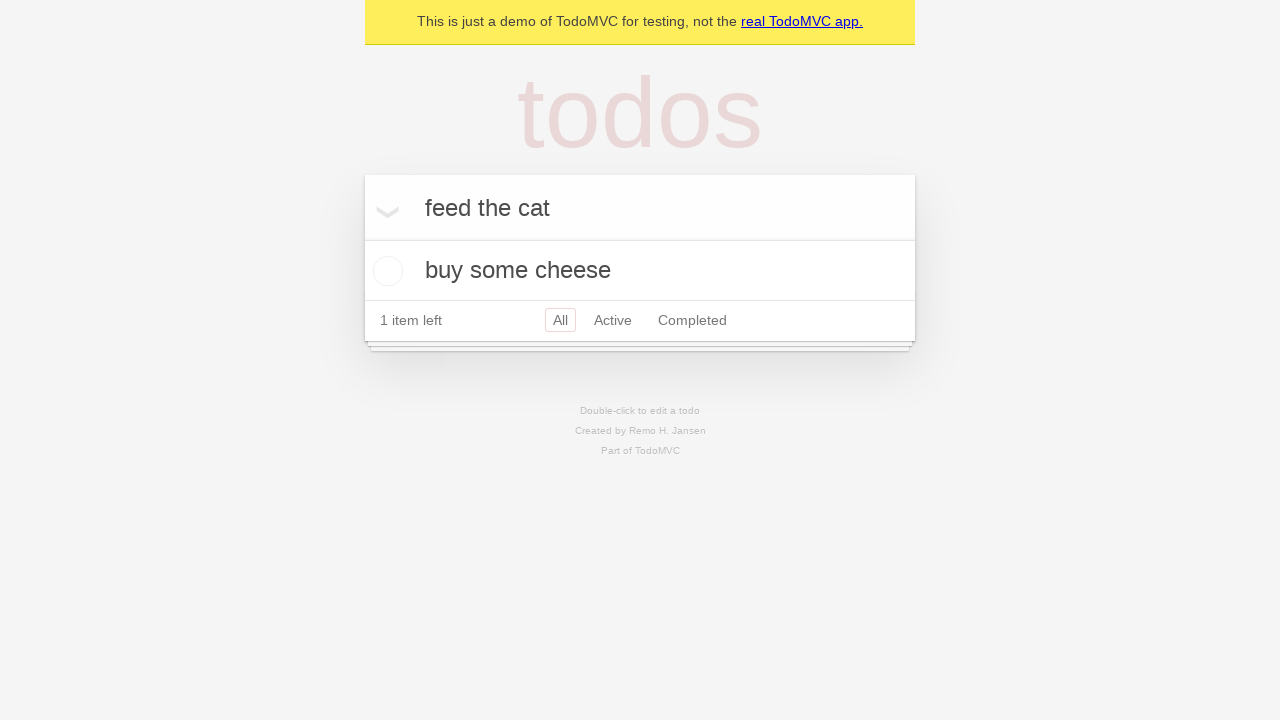

Pressed Enter to create second todo on internal:attr=[placeholder="What needs to be done?"i]
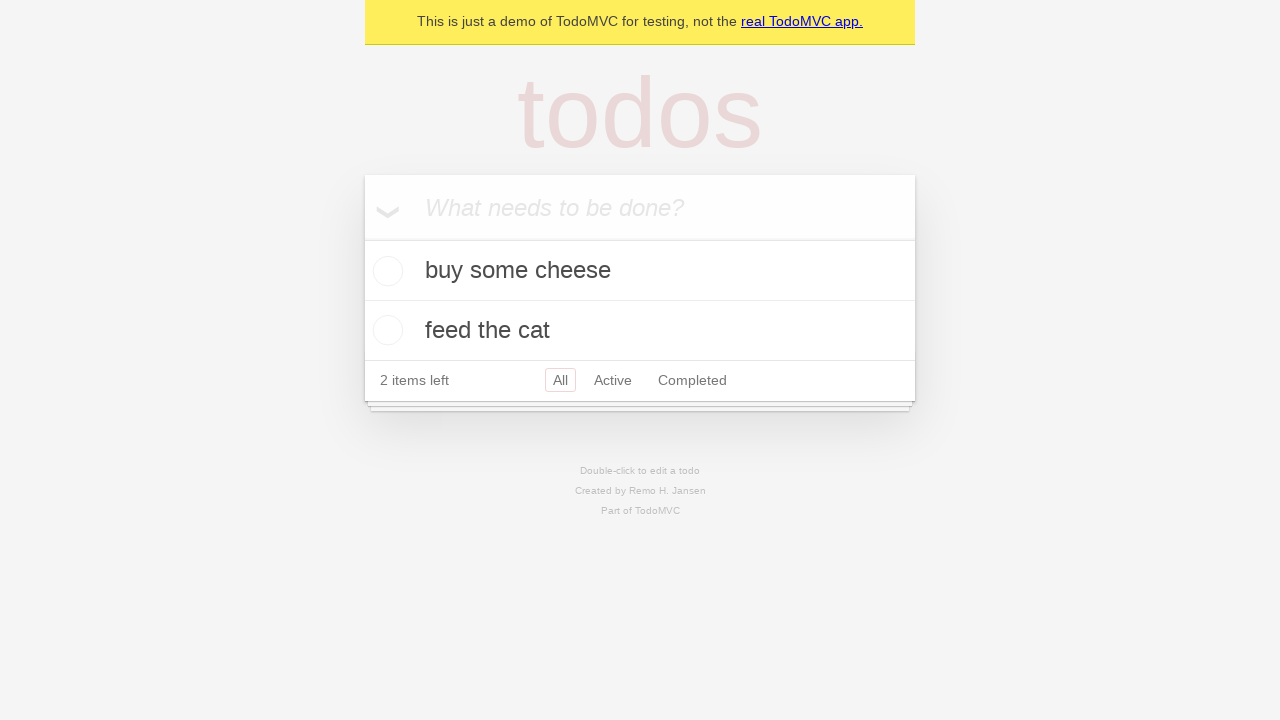

Filled third todo with 'book a doctors appointment' on internal:attr=[placeholder="What needs to be done?"i]
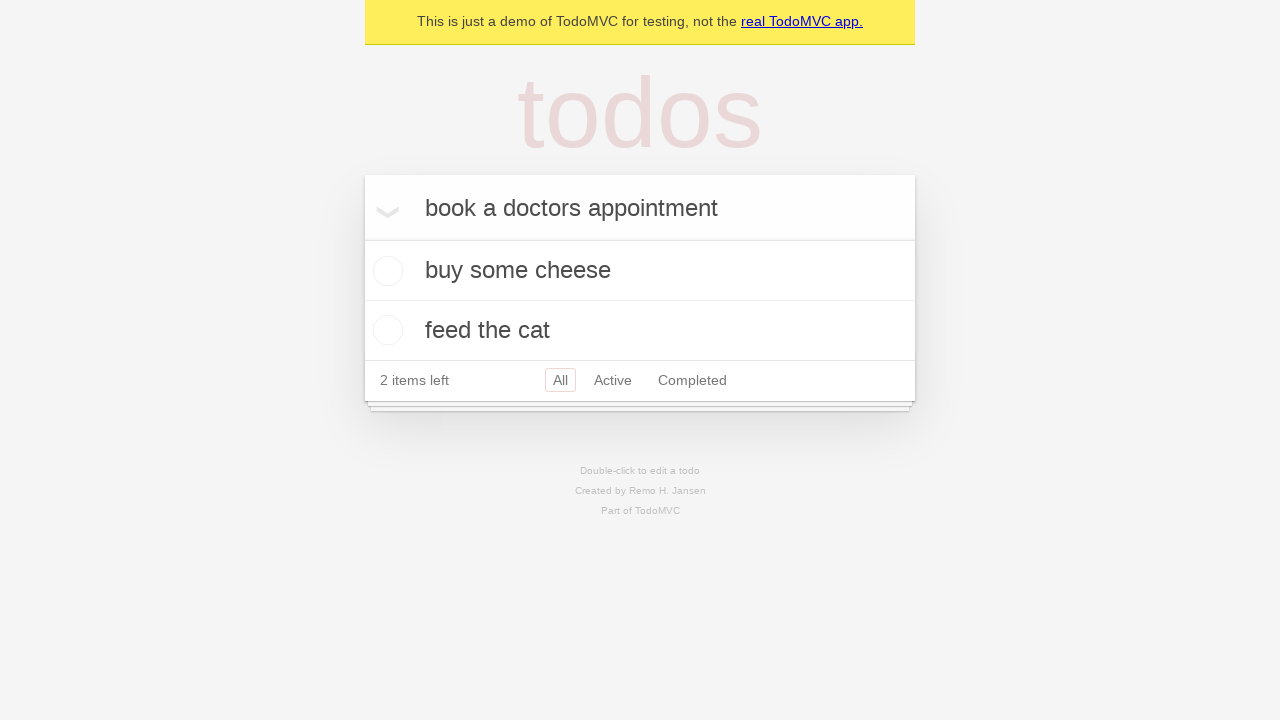

Pressed Enter to create third todo on internal:attr=[placeholder="What needs to be done?"i]
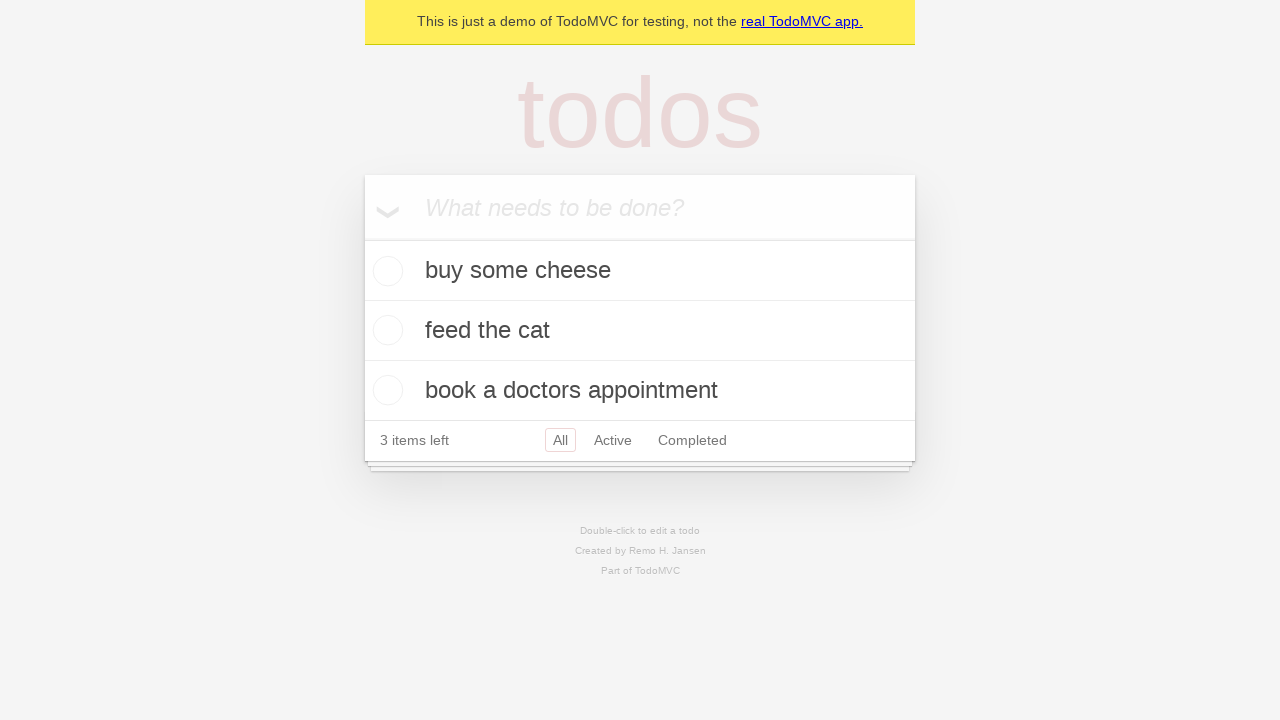

Located all todo items
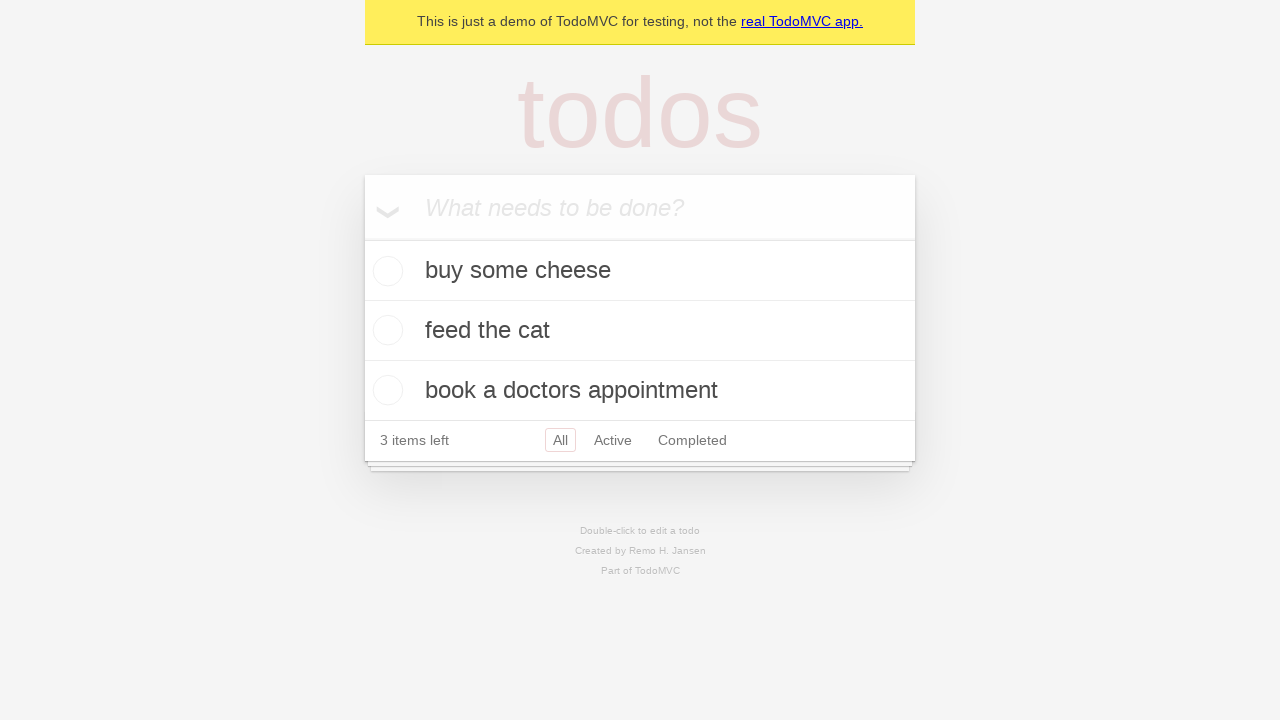

Double-clicked second todo to enter edit mode at (640, 331) on internal:testid=[data-testid="todo-item"s] >> nth=1
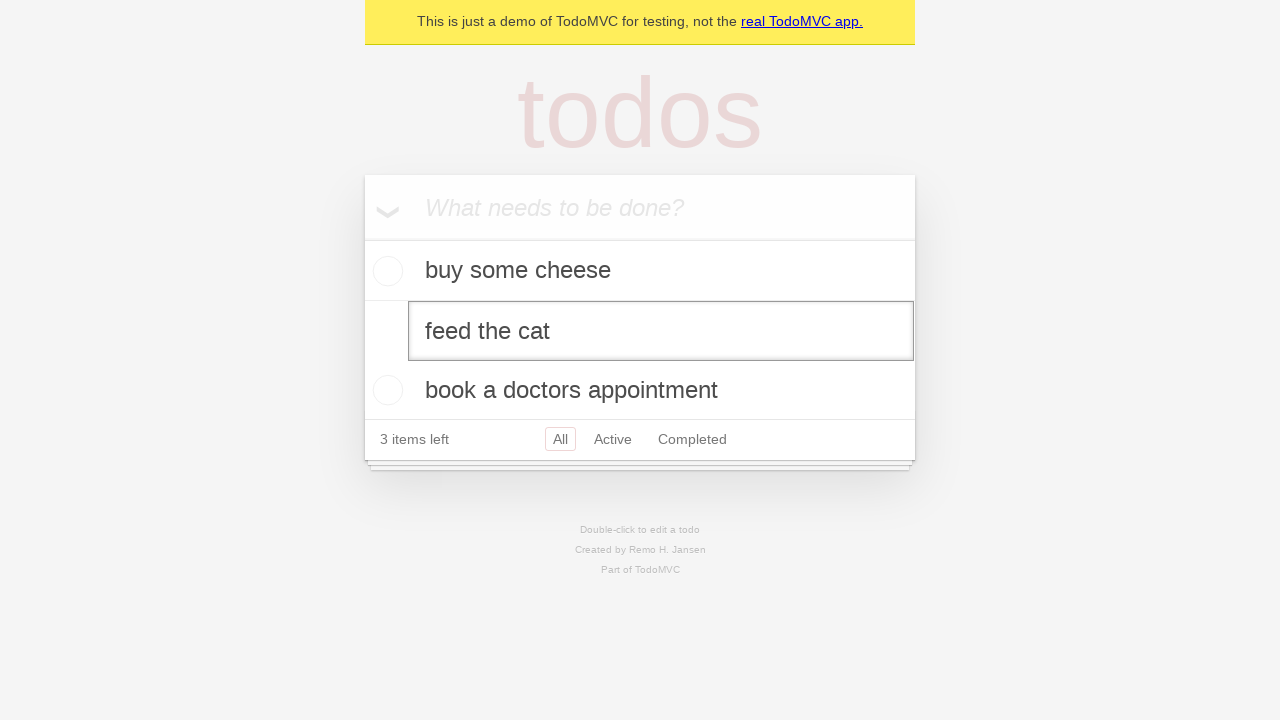

Cleared the second todo text field to empty string on internal:testid=[data-testid="todo-item"s] >> nth=1 >> internal:role=textbox[nam
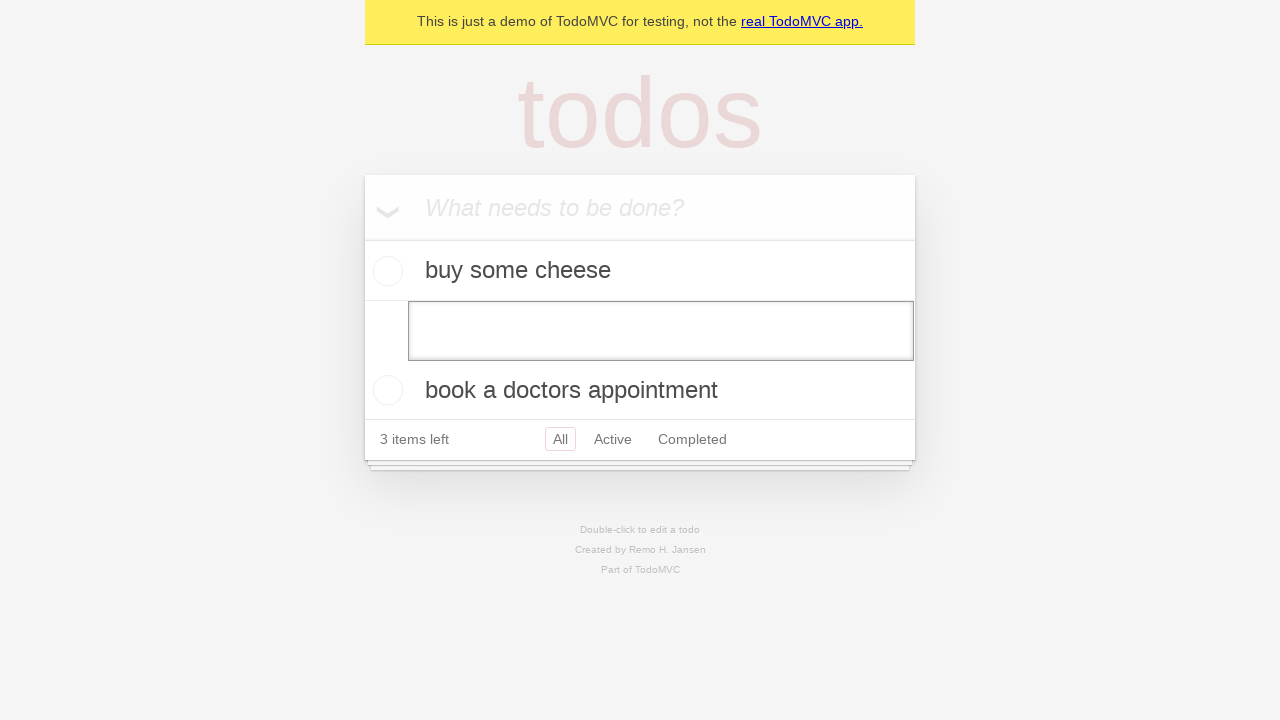

Pressed Enter to confirm edit, removing the todo item on internal:testid=[data-testid="todo-item"s] >> nth=1 >> internal:role=textbox[nam
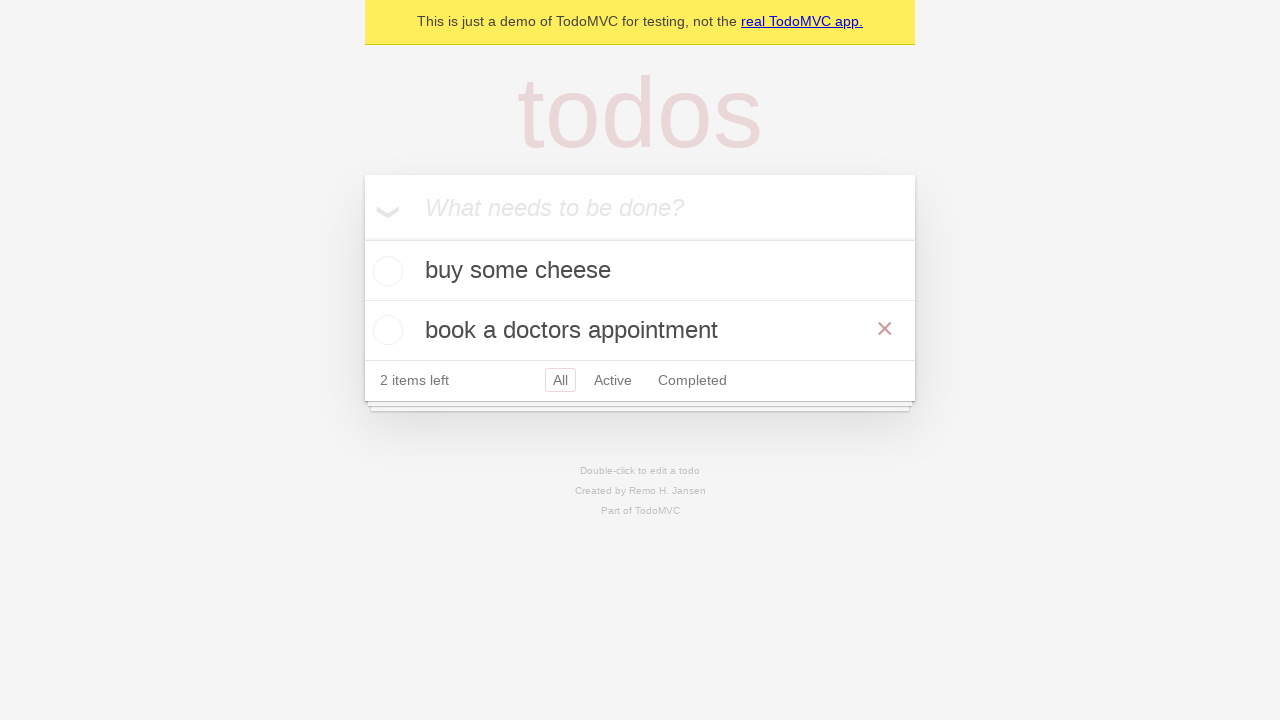

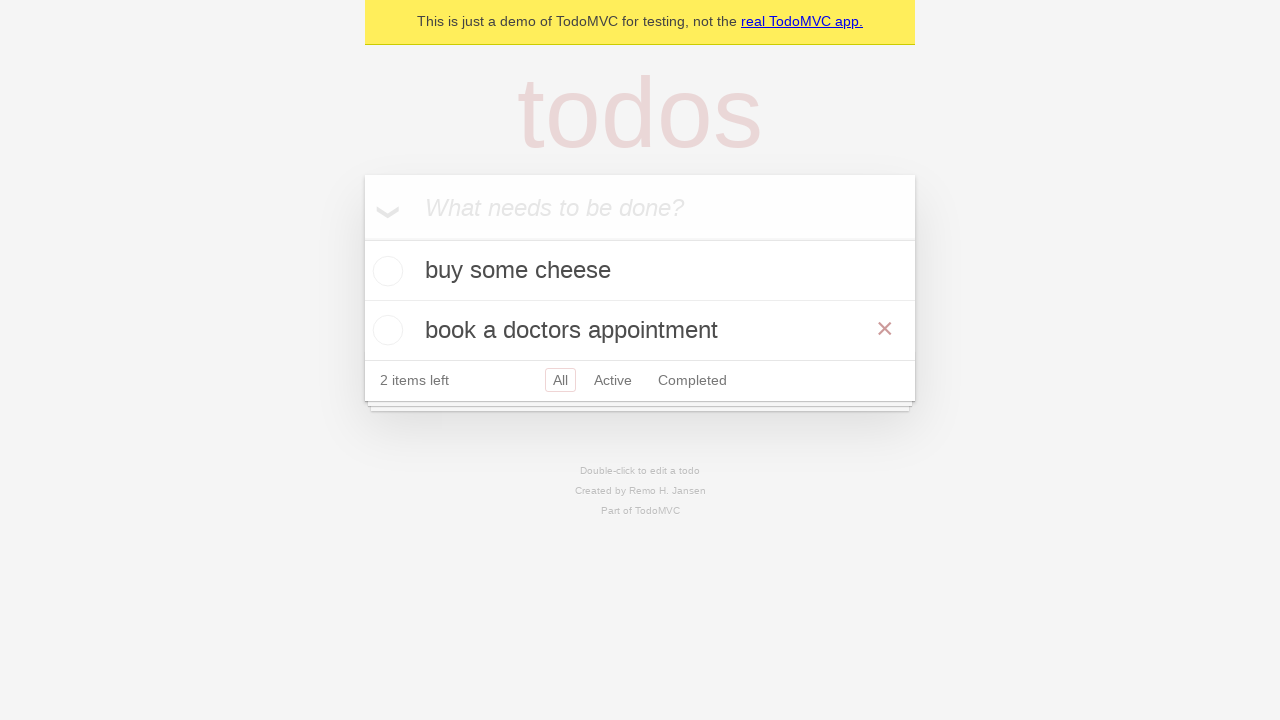